Tests adding and removing an element dynamically by clicking Add Element then Delete button

Starting URL: https://the-internet.herokuapp.com/

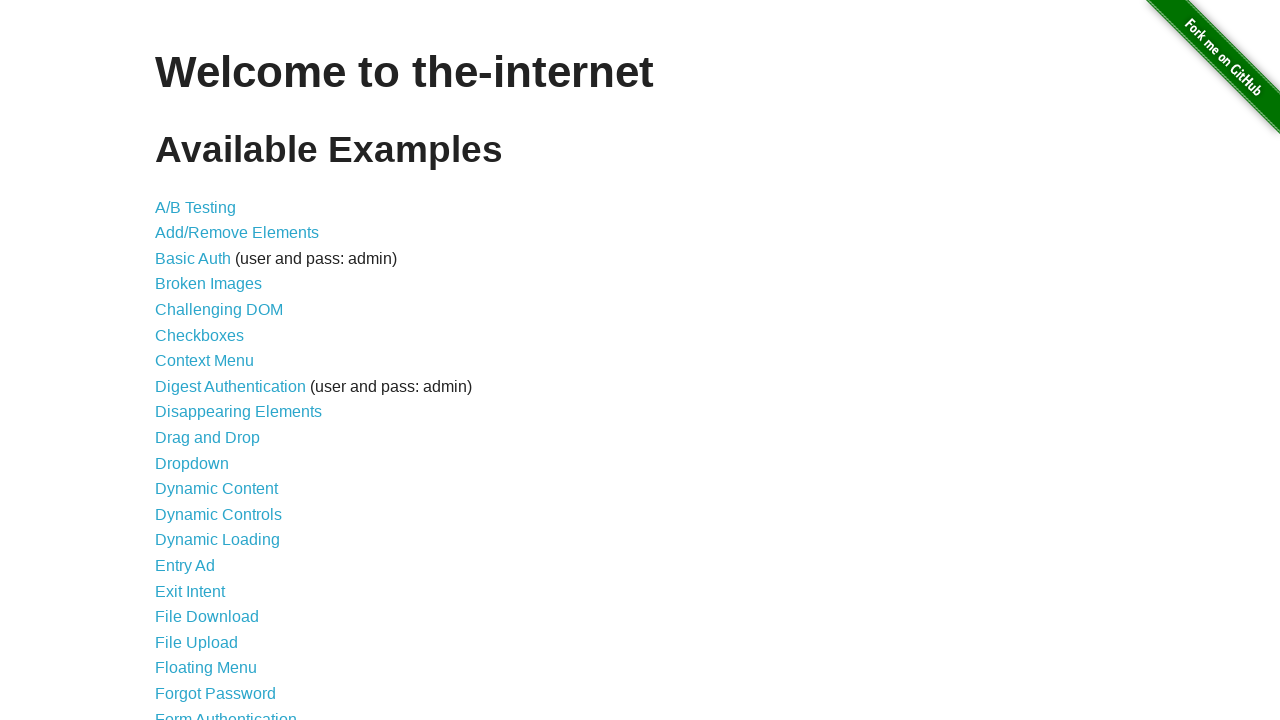

Clicked on Add/Remove Elements link at (237, 233) on a[href='/add_remove_elements/']
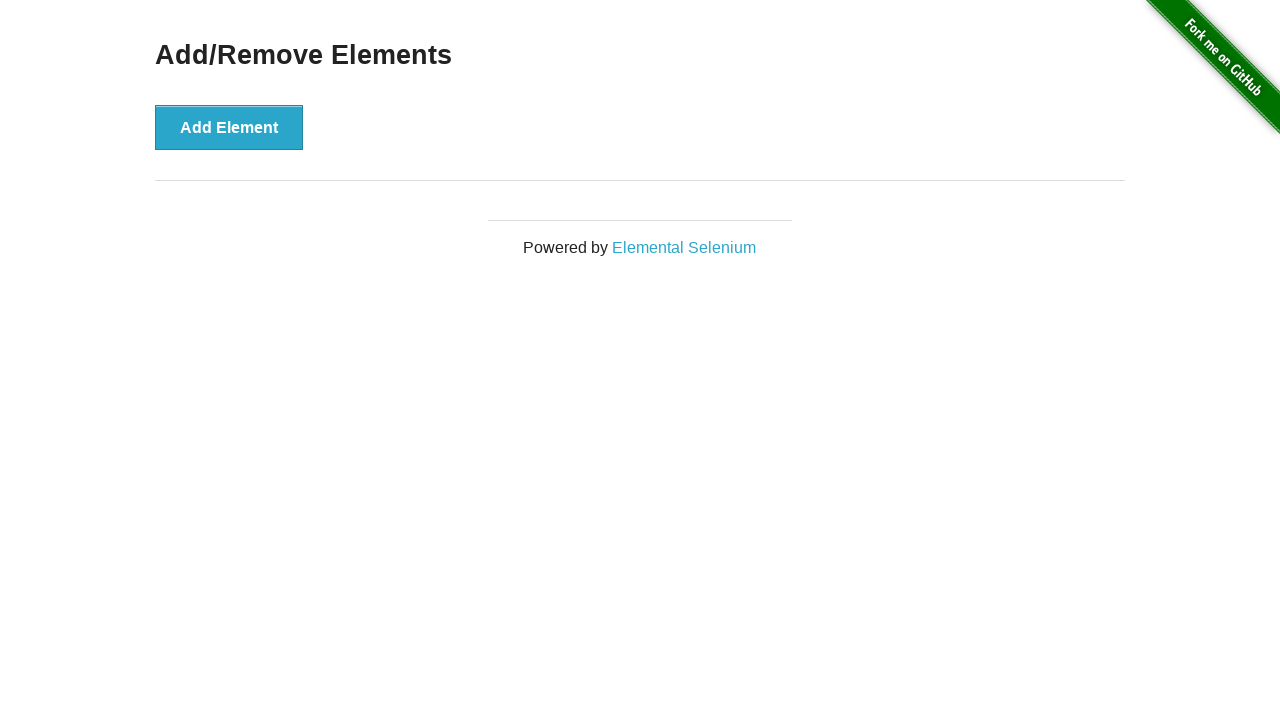

Clicked Add Element button to dynamically add element at (229, 127) on button[onclick='addElement()']
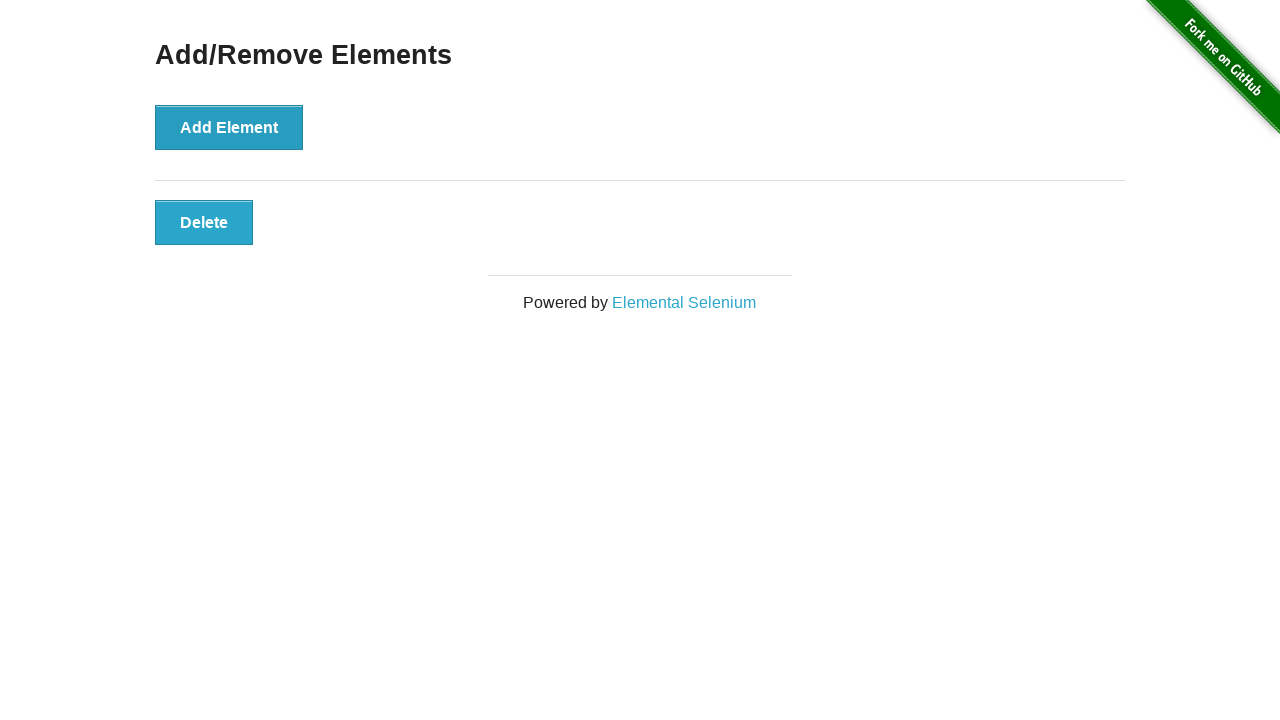

Clicked Delete button to remove the added element at (204, 222) on button.added-manually
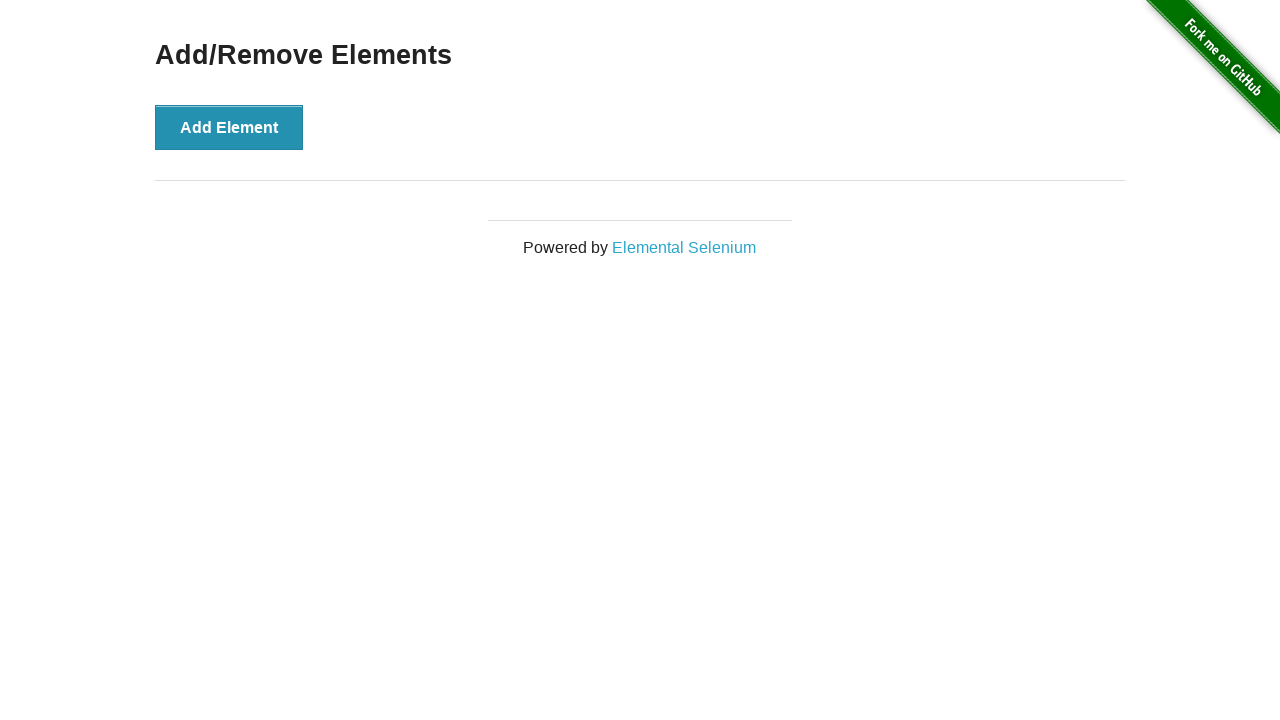

Waited 500ms to verify element was removed
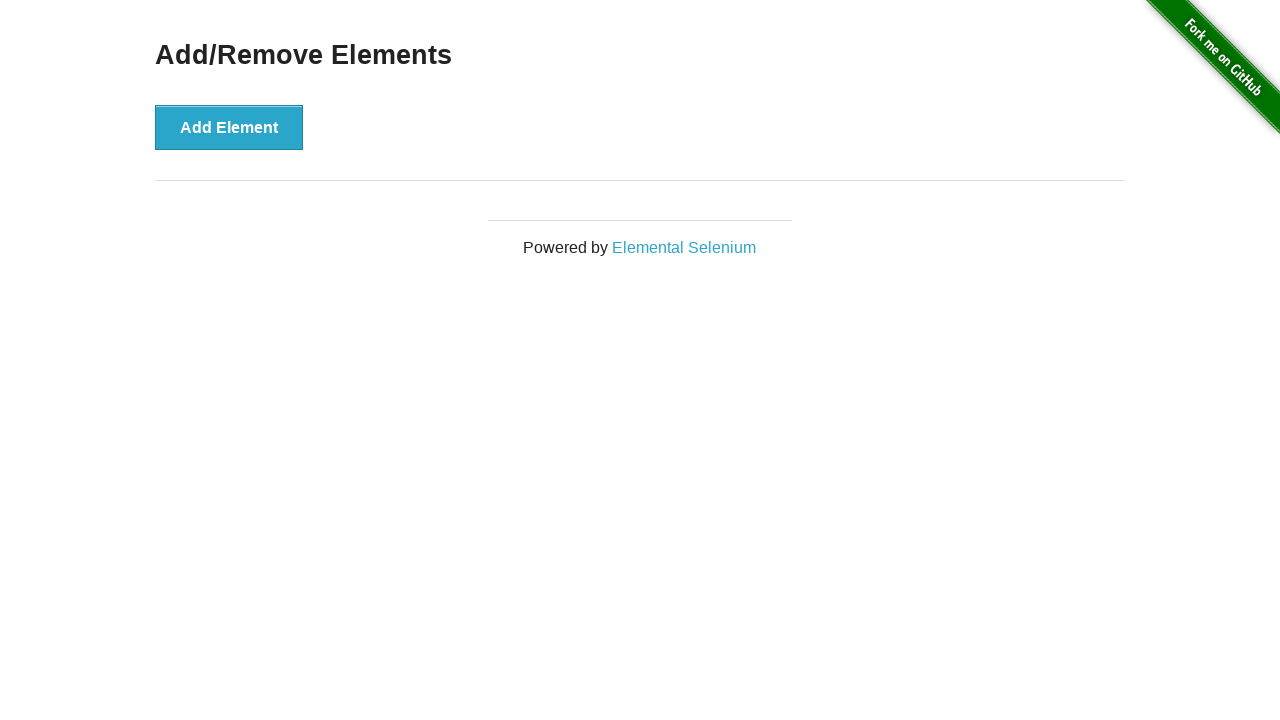

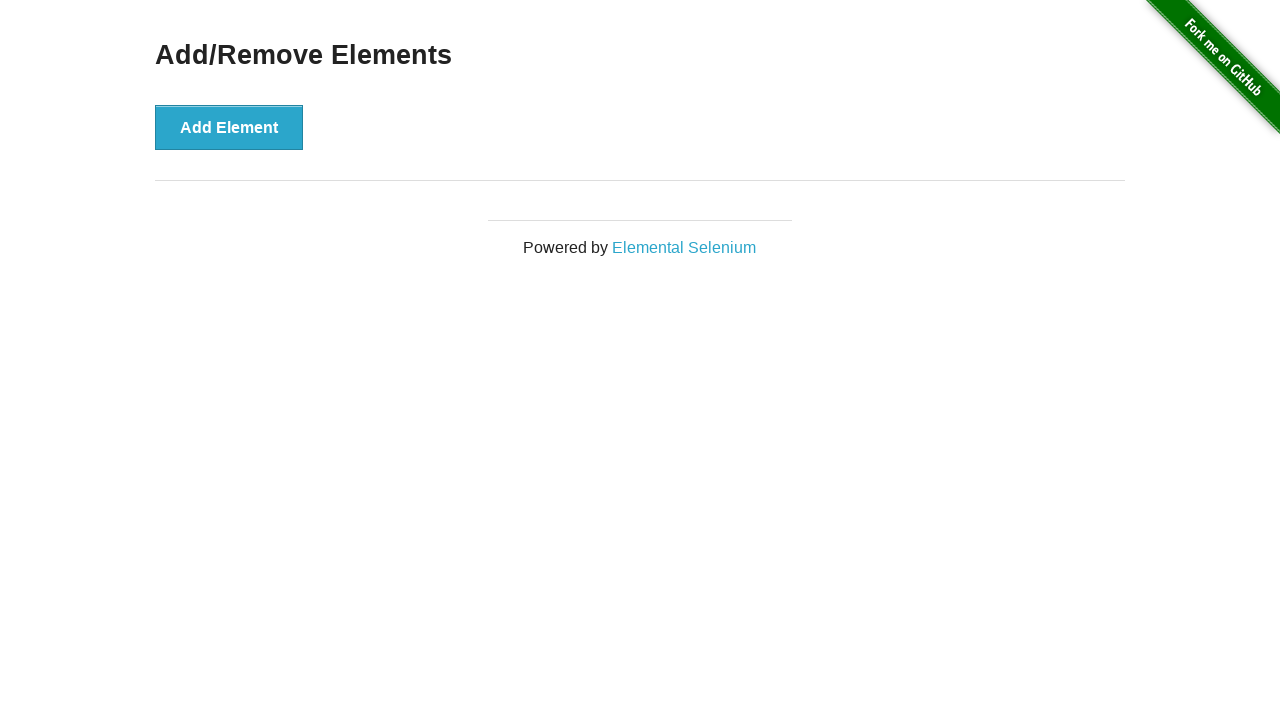